Tests dynamic controls functionality by toggling a checkbox visibility using a button, waiting for the checkbox to disappear and reappear, then clicking the checkbox

Starting URL: https://v1.training-support.net/selenium/dynamic-controls

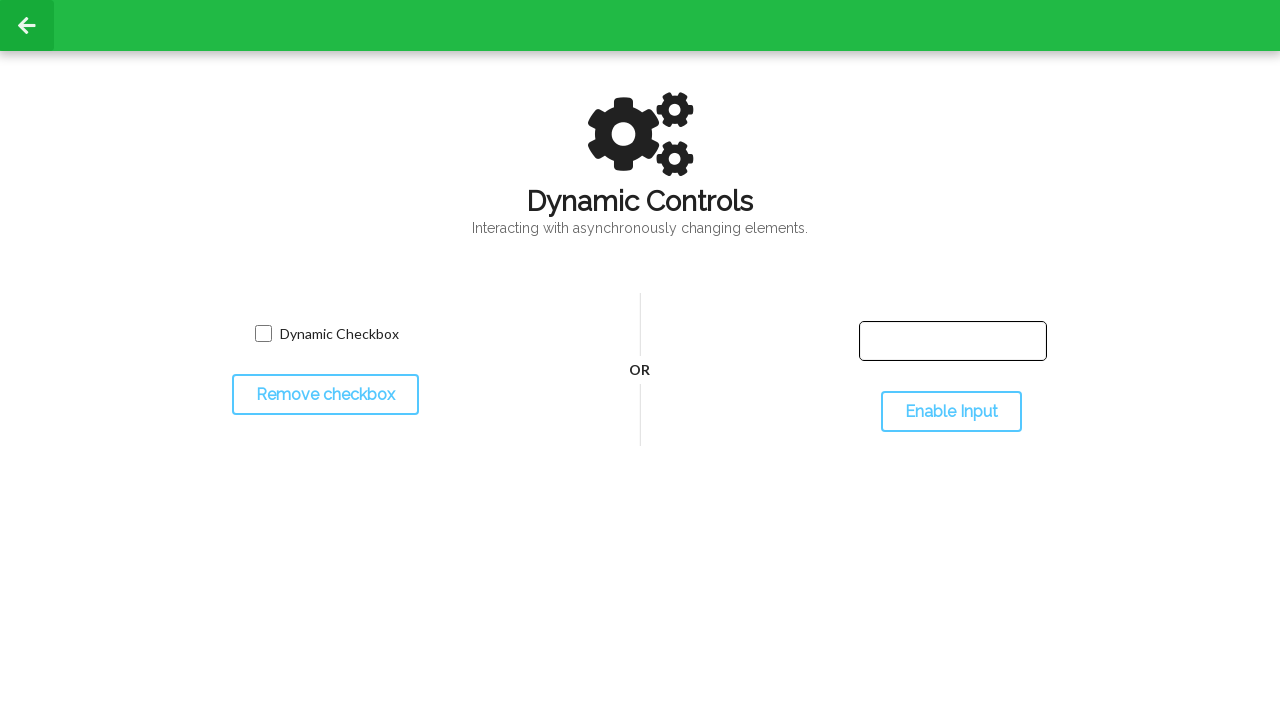

Clicked toggle button to hide the checkbox at (325, 395) on #toggleCheckbox
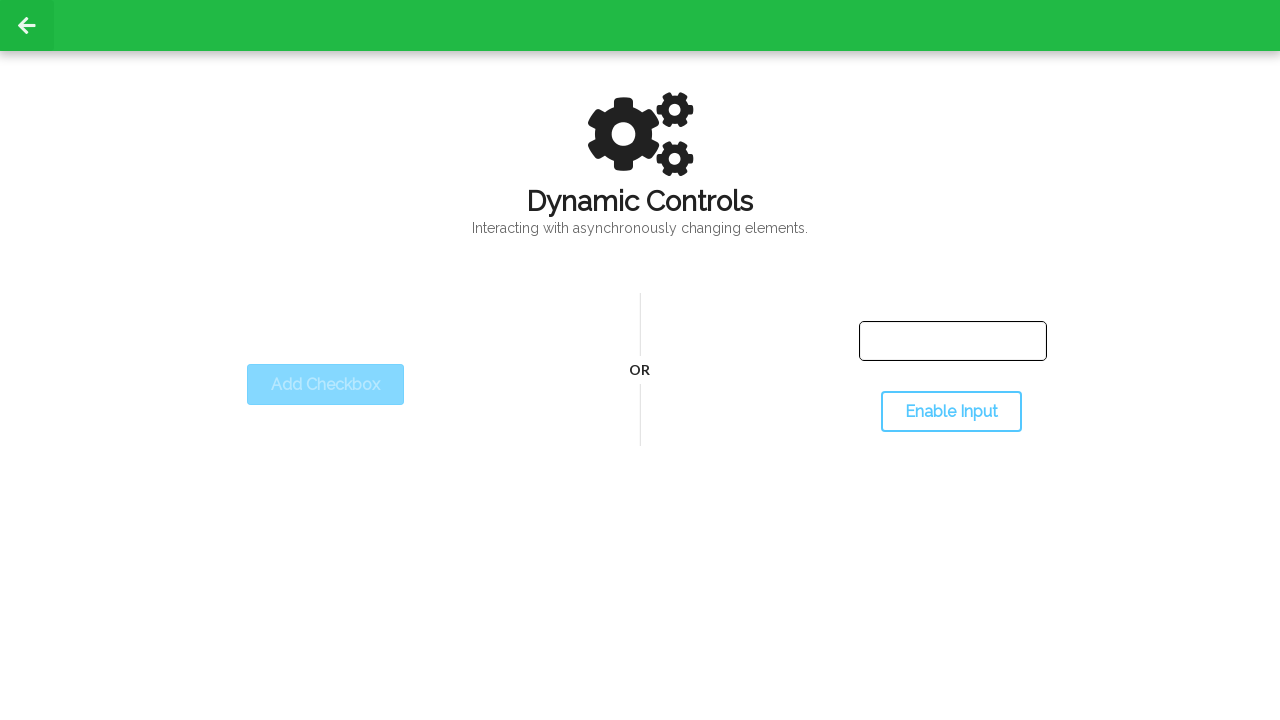

Waited for checkbox to disappear
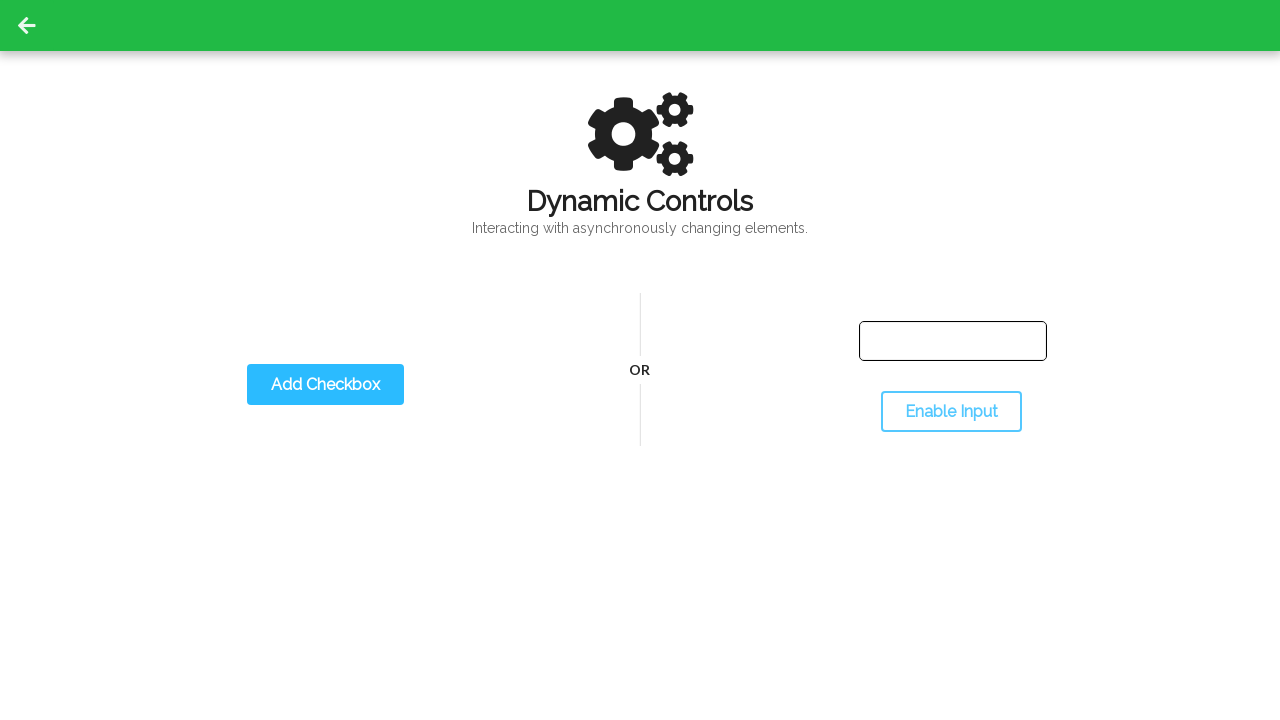

Clicked toggle button to show the checkbox again at (325, 385) on #toggleCheckbox
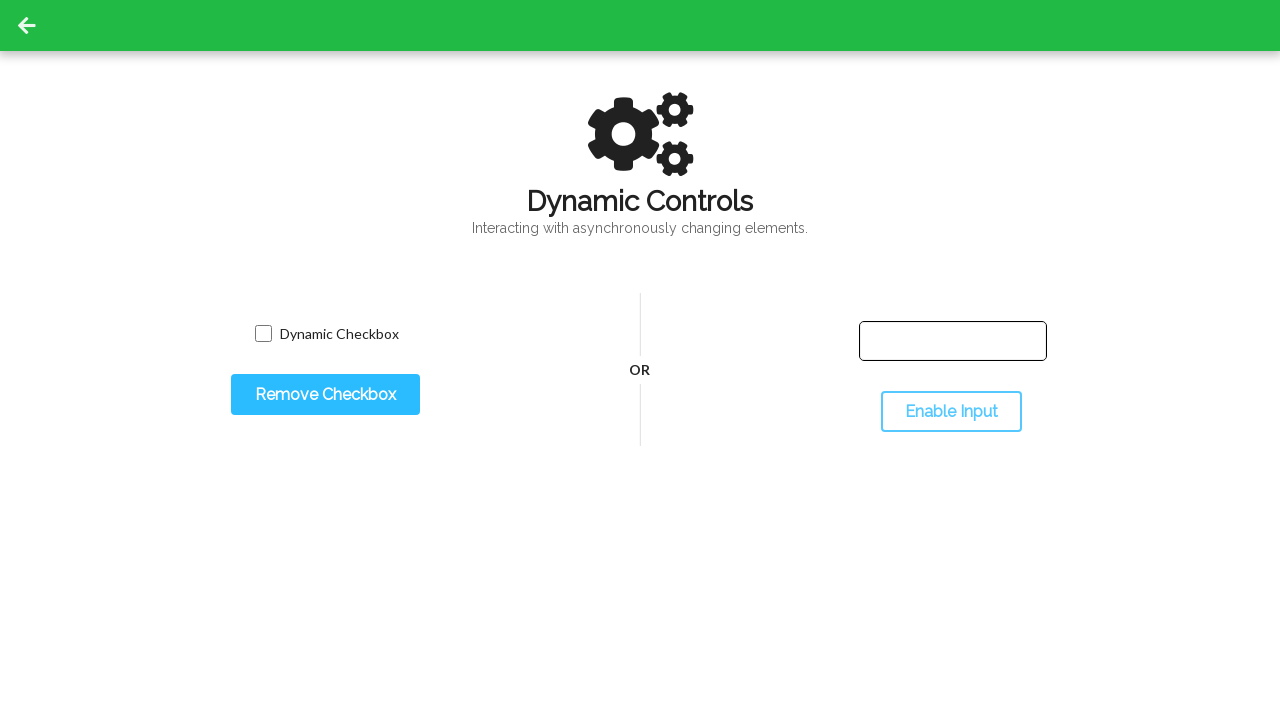

Waited for checkbox to become visible again
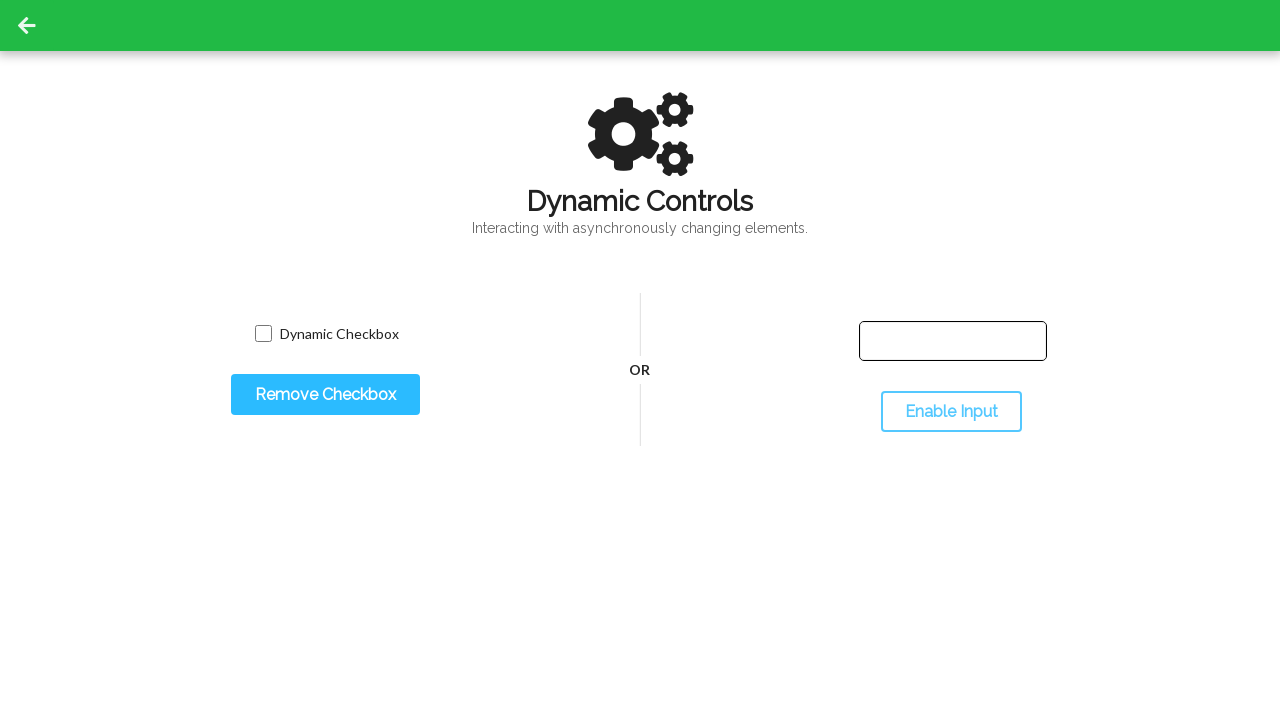

Clicked the dynamically toggled checkbox at (263, 334) on #dynamicCheckbox
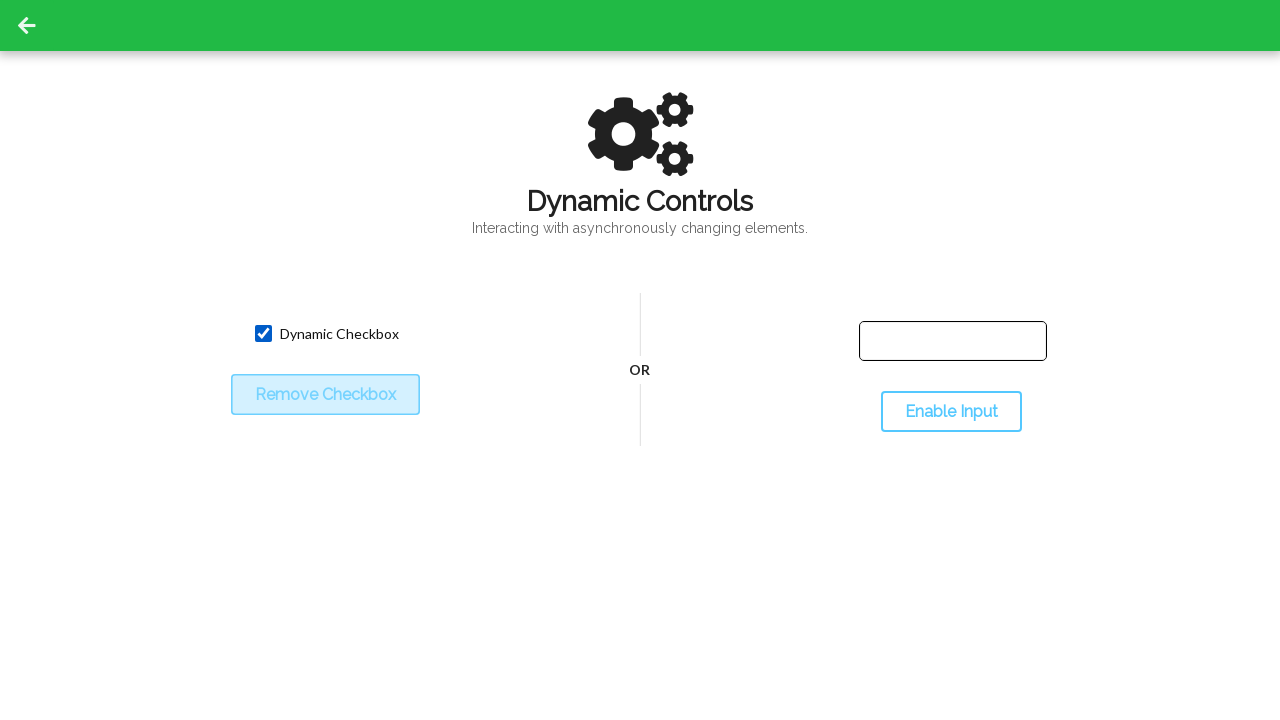

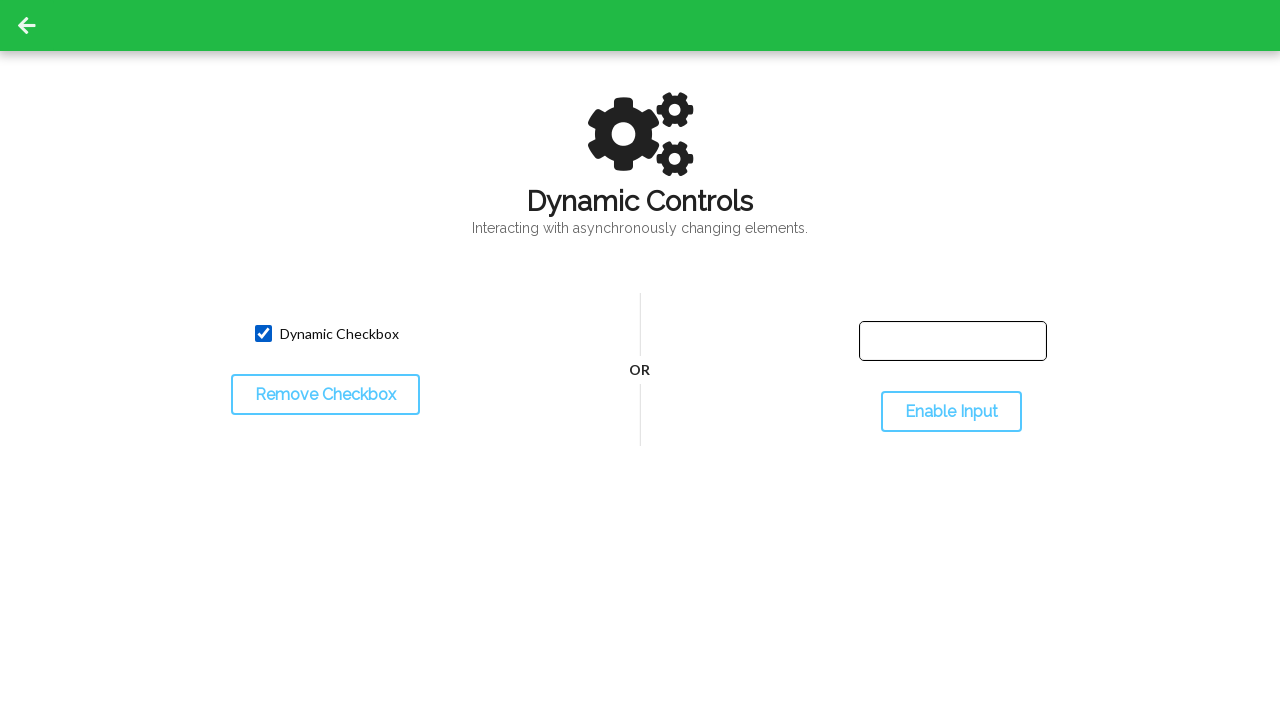